Tests dynamic checkbox interaction by checking its initial state and then clicking to toggle it

Starting URL: https://v1.training-support.net/selenium/dynamic-controls

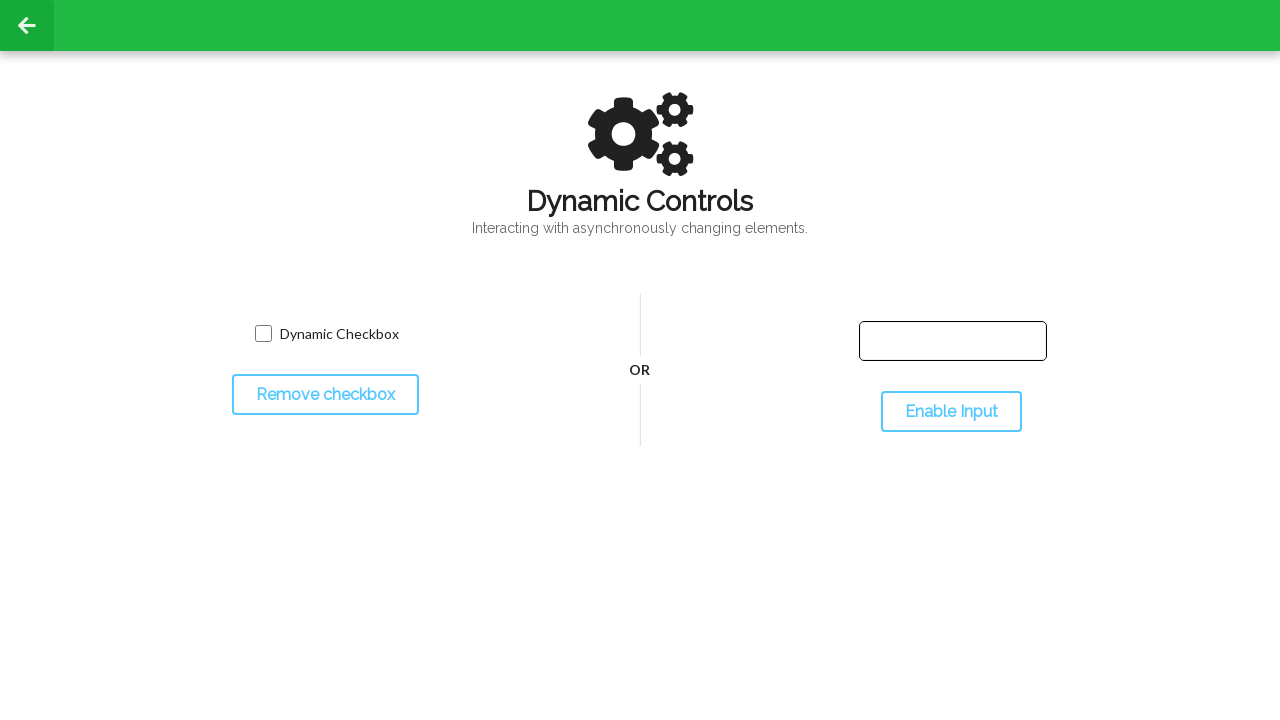

Located the dynamic checkbox element
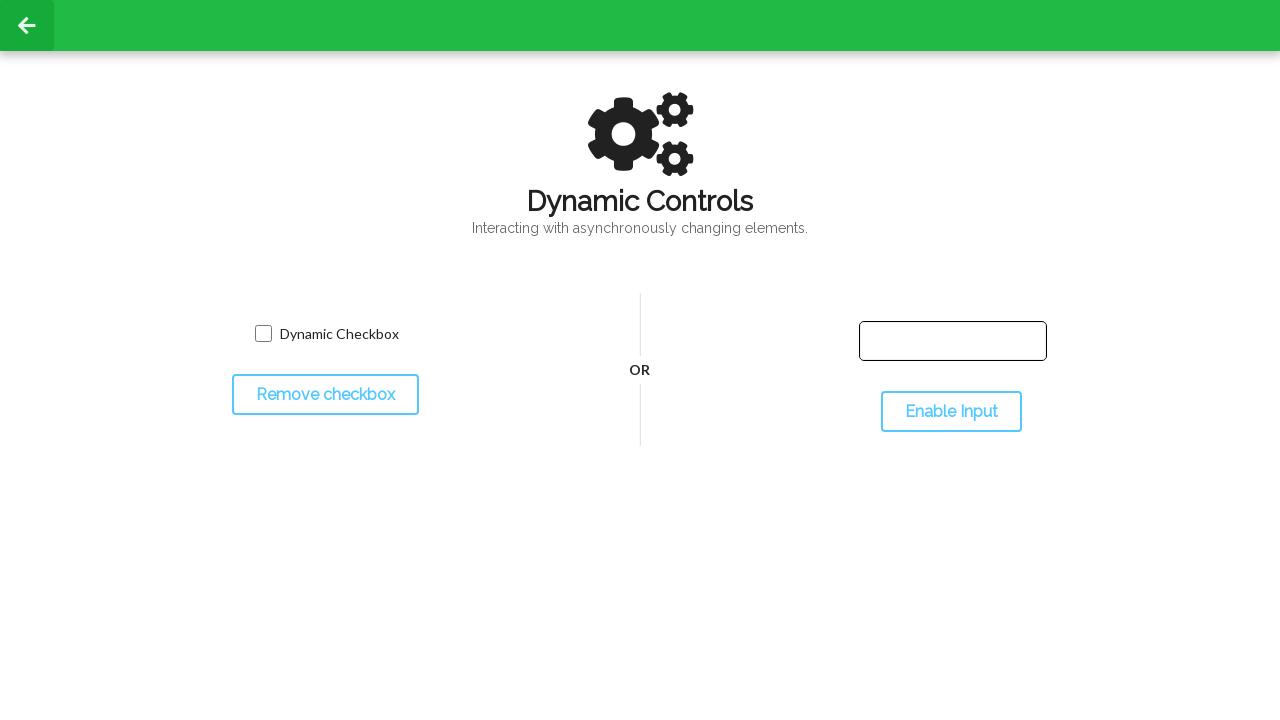

Checked initial state of the dynamic checkbox
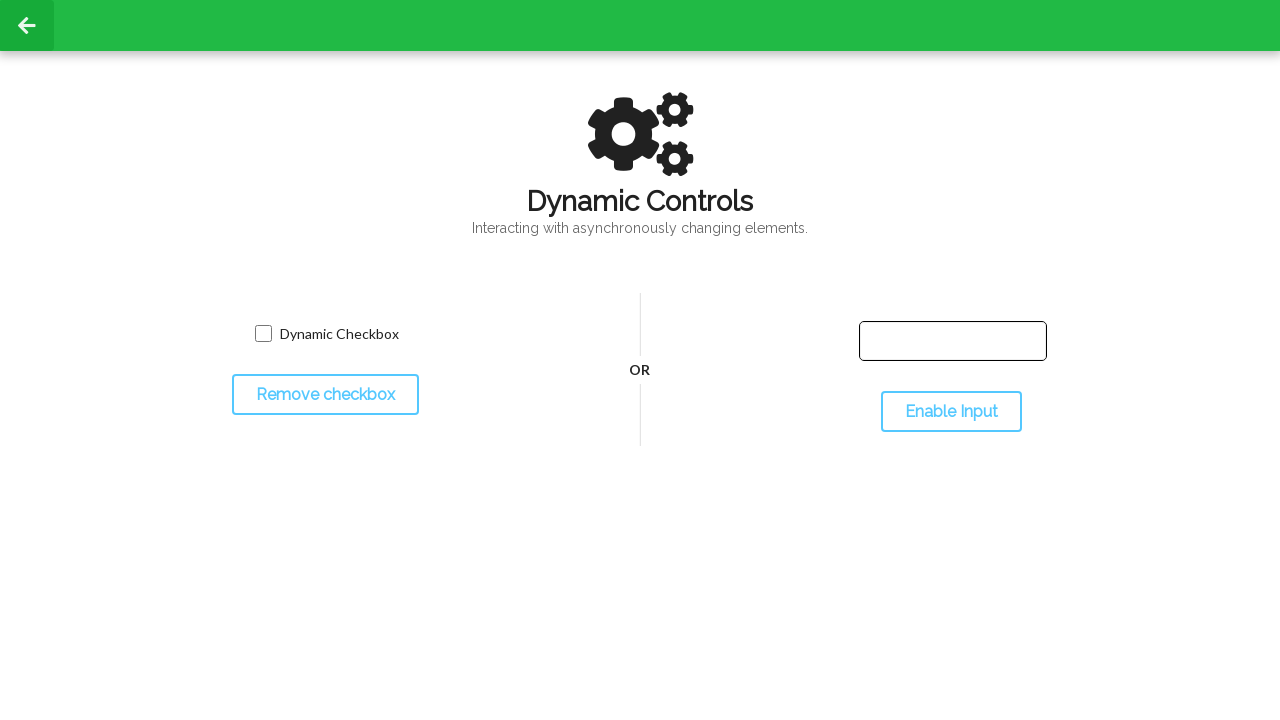

Clicked the checkbox to toggle its state at (263, 334) on xpath=//*[@id="dynamicCheckbox"]/input
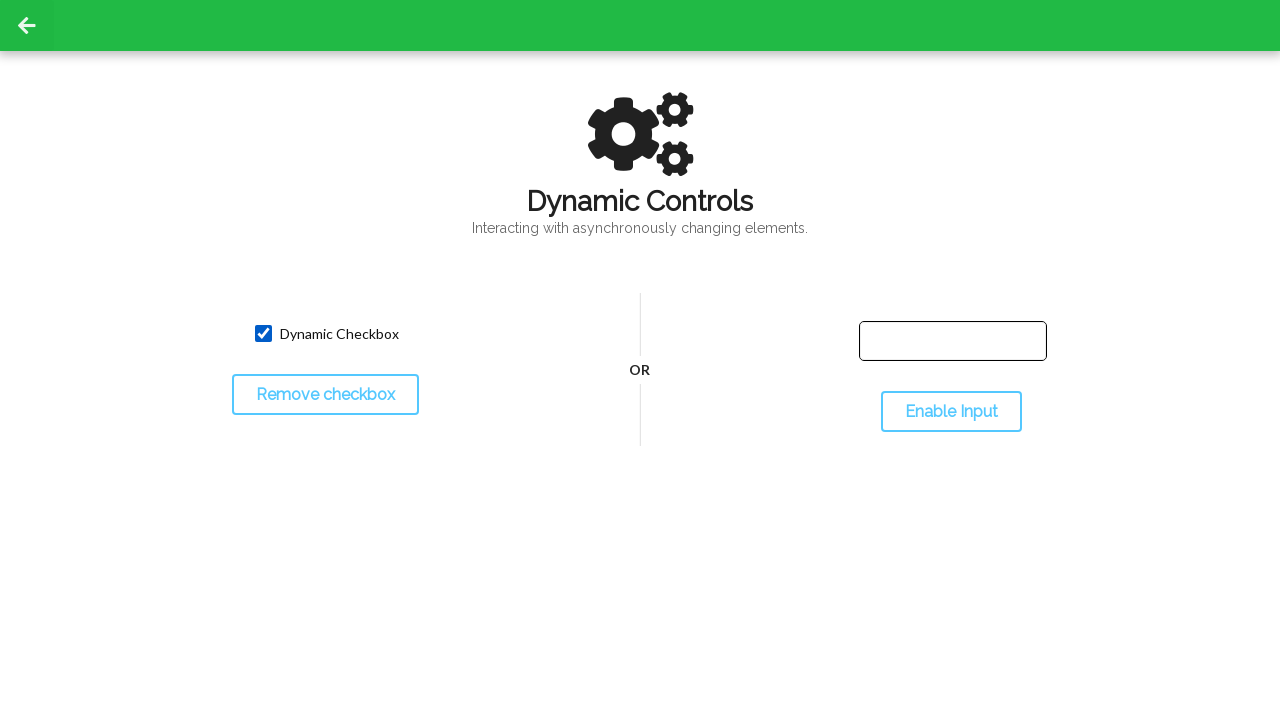

Verified the checkbox state after toggling
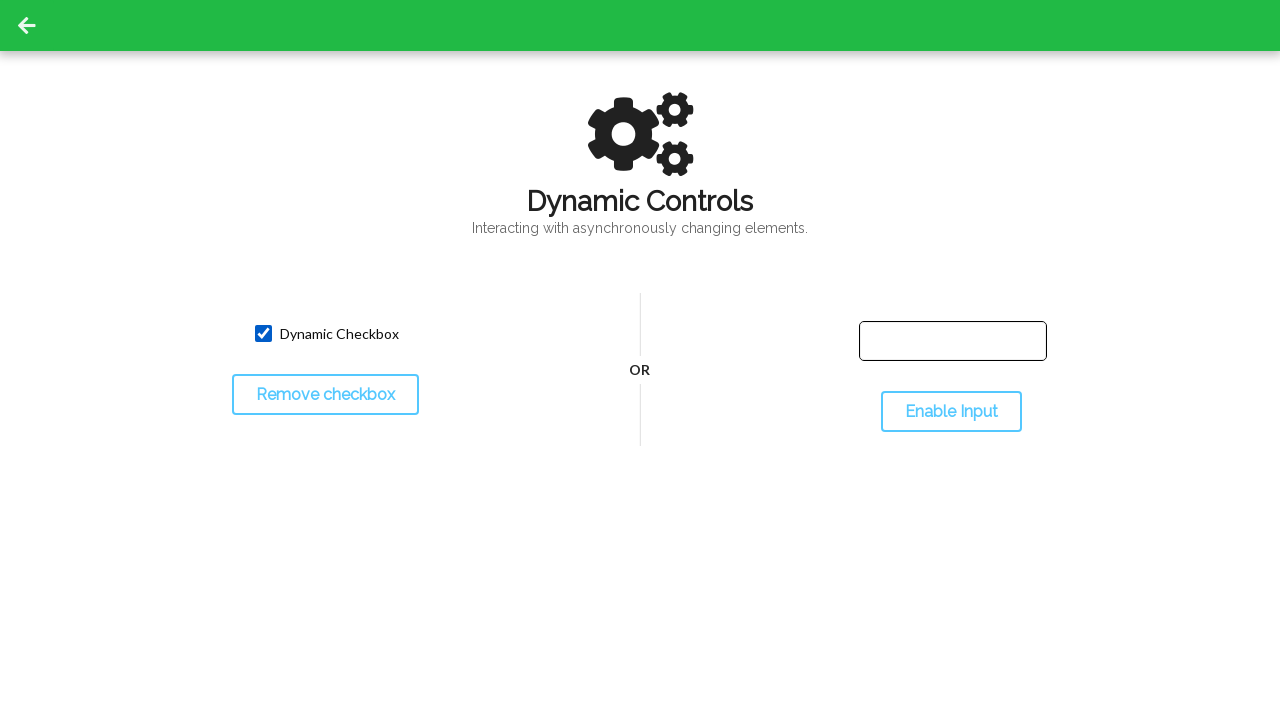

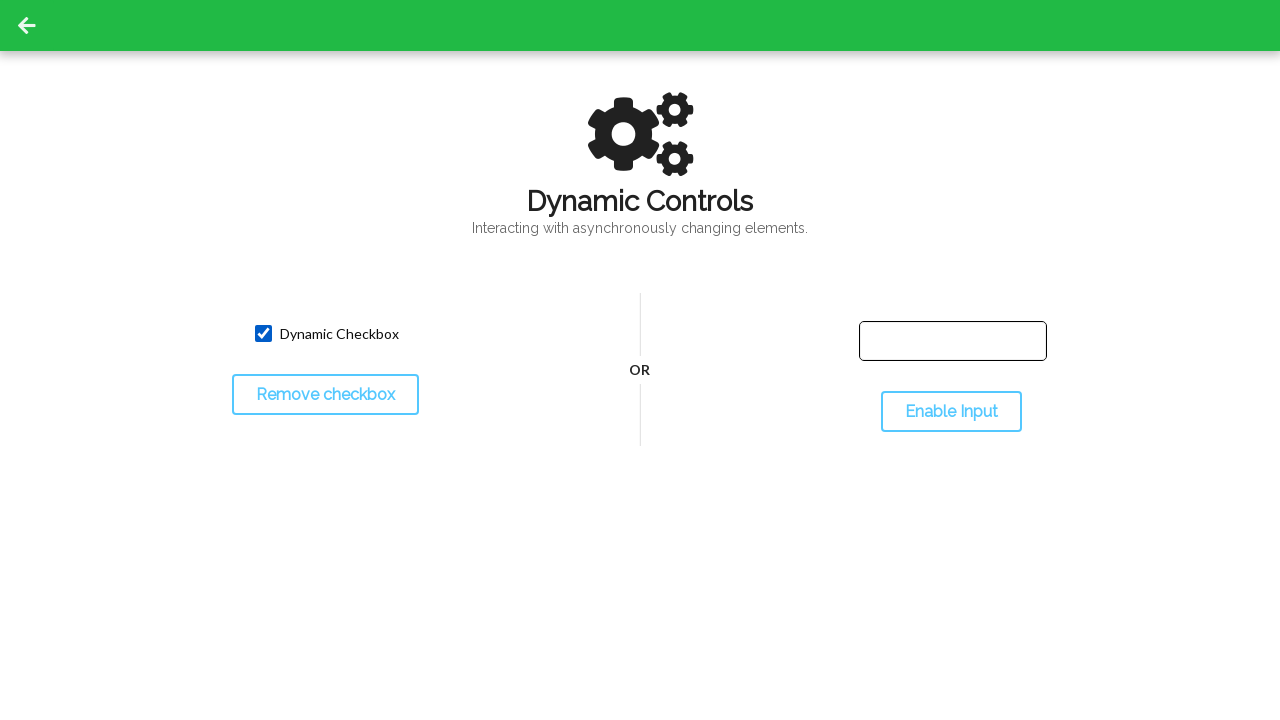